Simple test that opens the QA Practice application homepage.

Starting URL: https://qa-practice.netlify.app

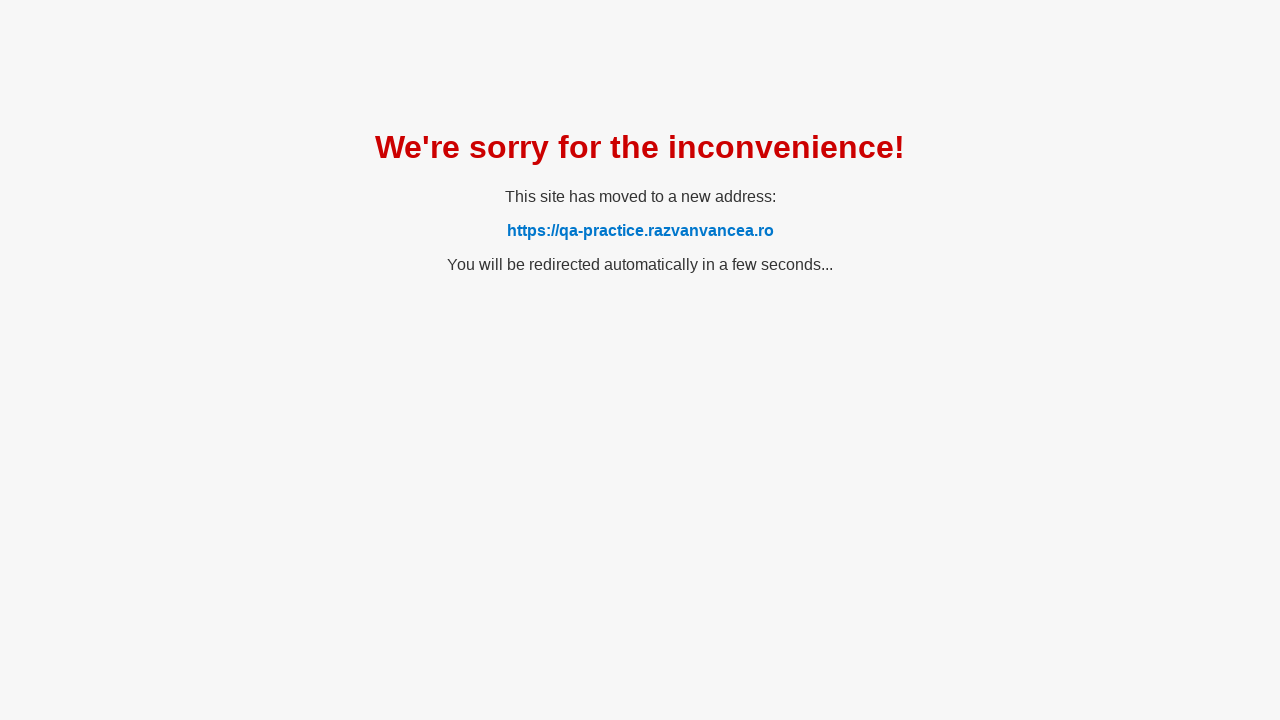

QA Practice application homepage loaded and DOM content ready
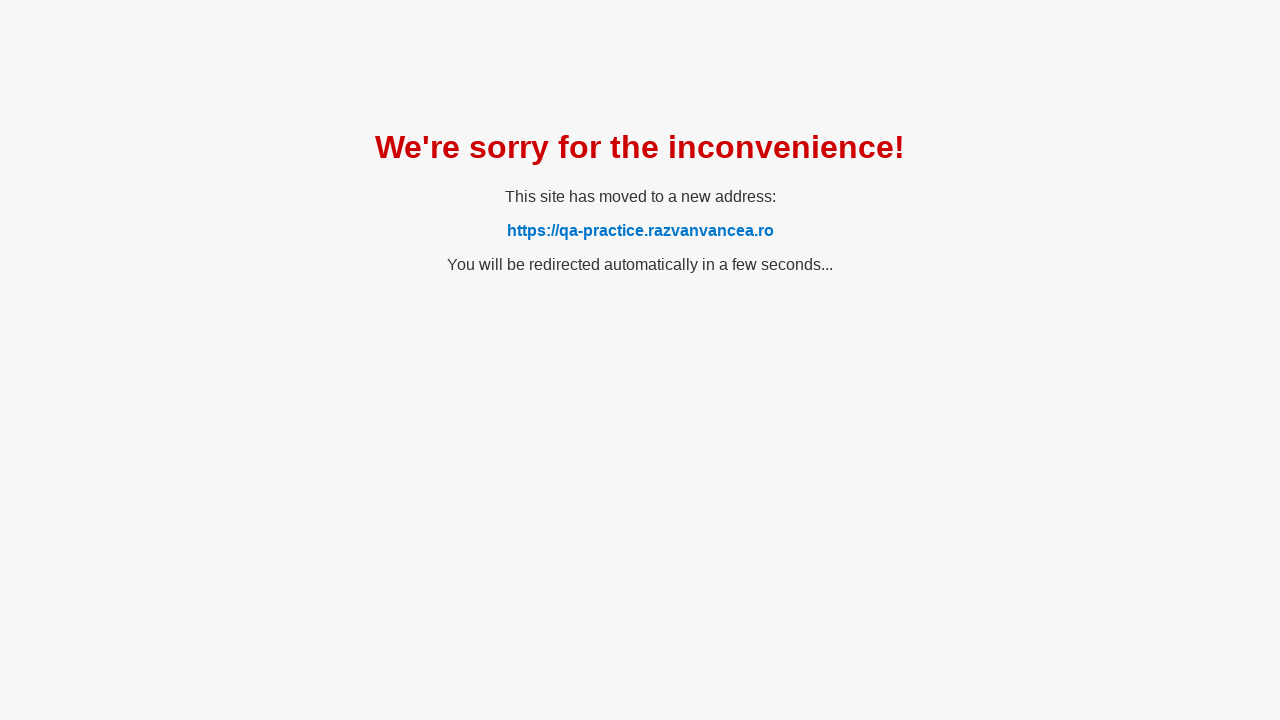

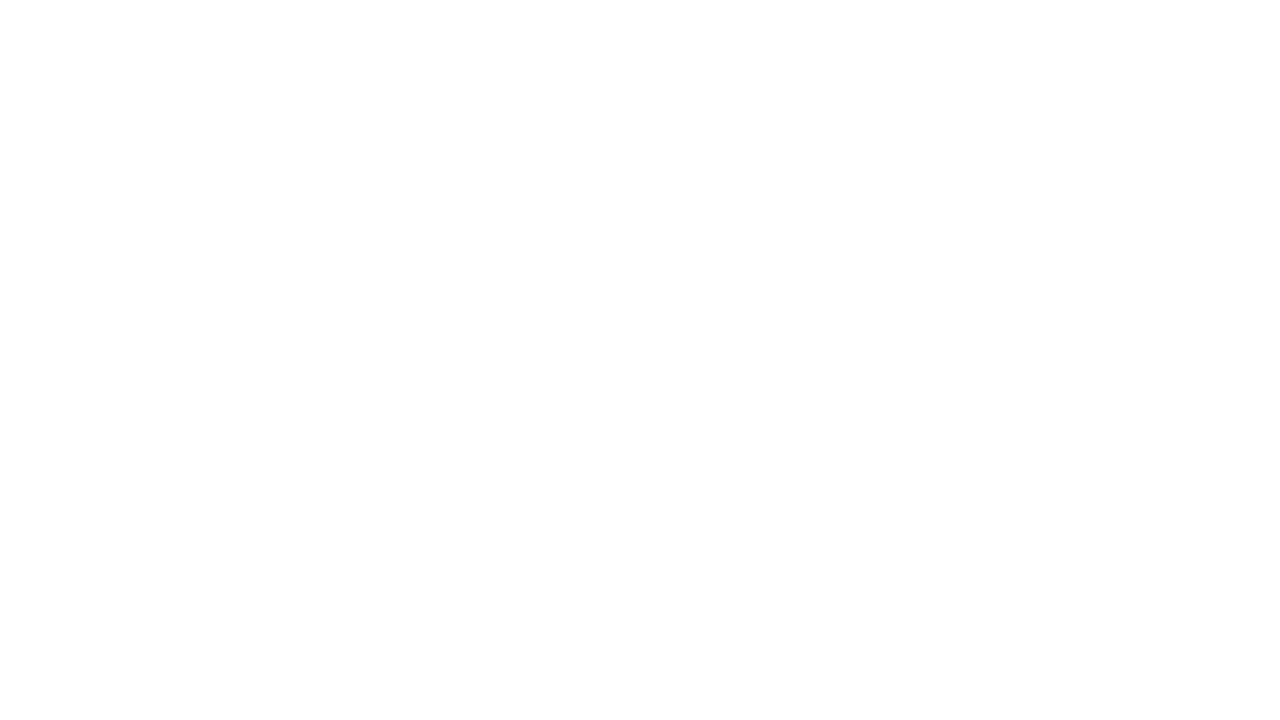